Fills out a practice form on DemoQA website with personal information including name, email, gender, and phone number, then submits the form

Starting URL: https://demoqa.com/automation-practice-form

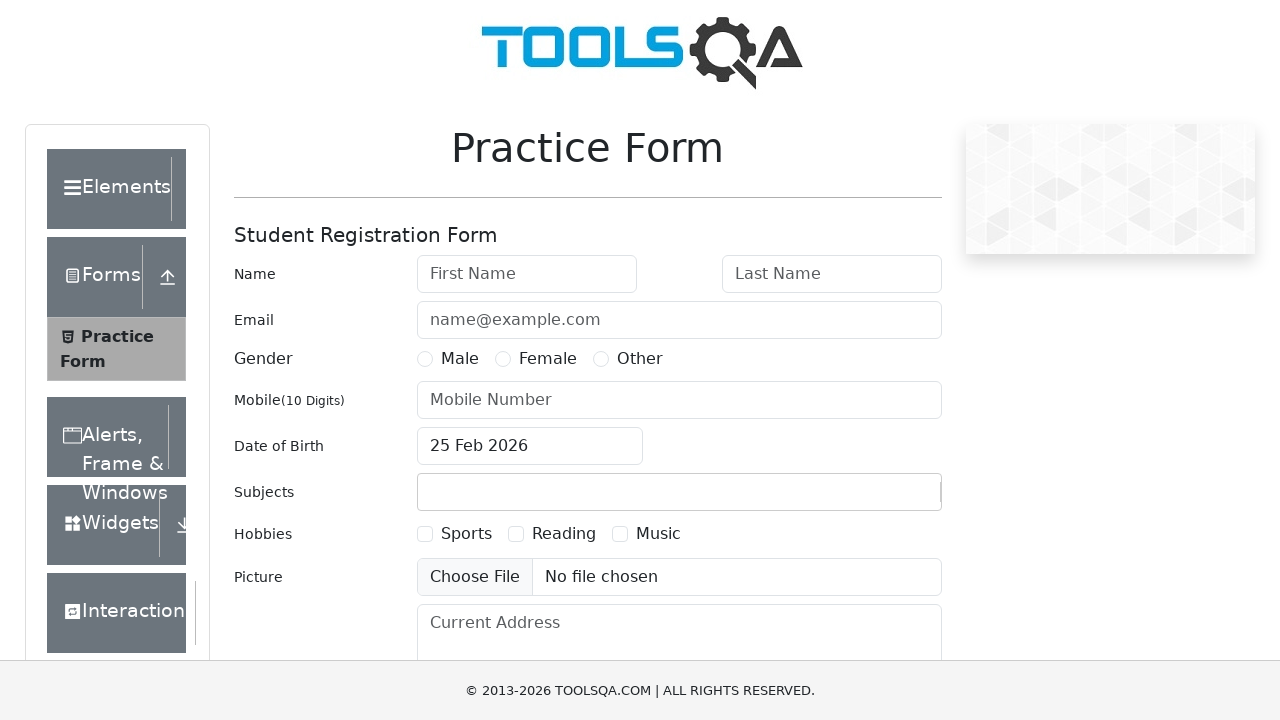

Filled first name field with 'John' on #firstName
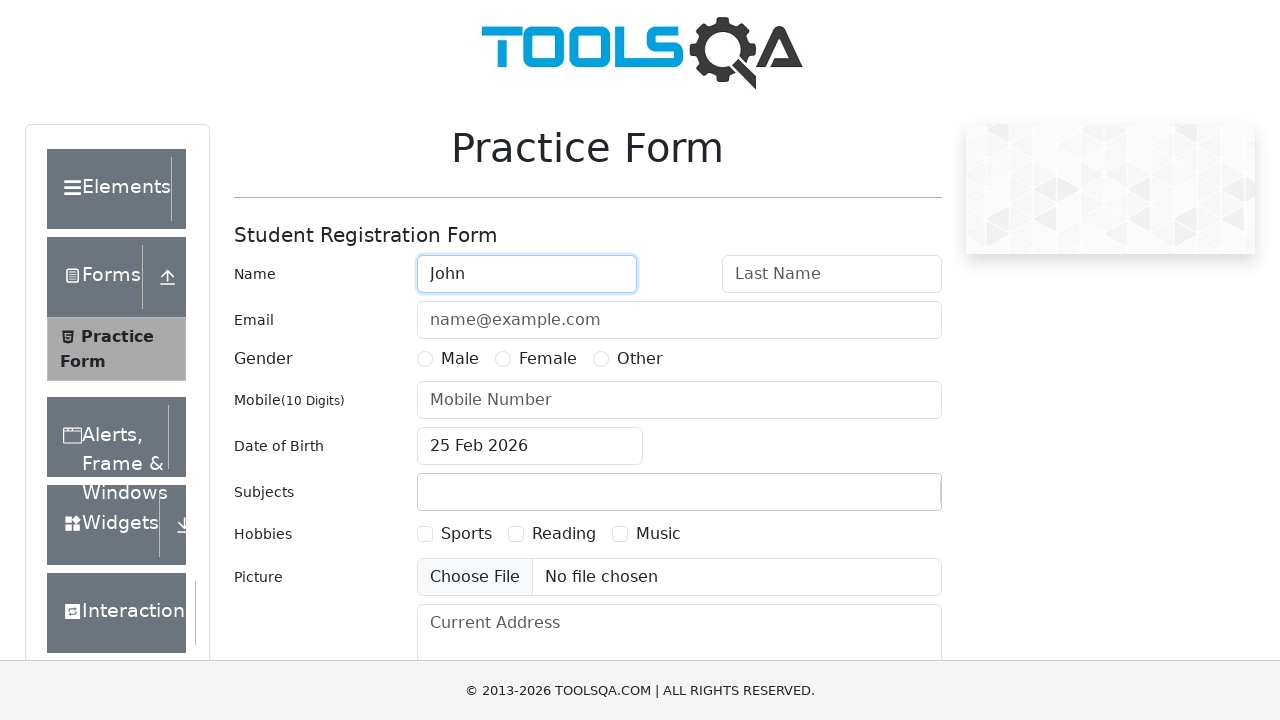

Filled last name field with 'Doe' on #lastName
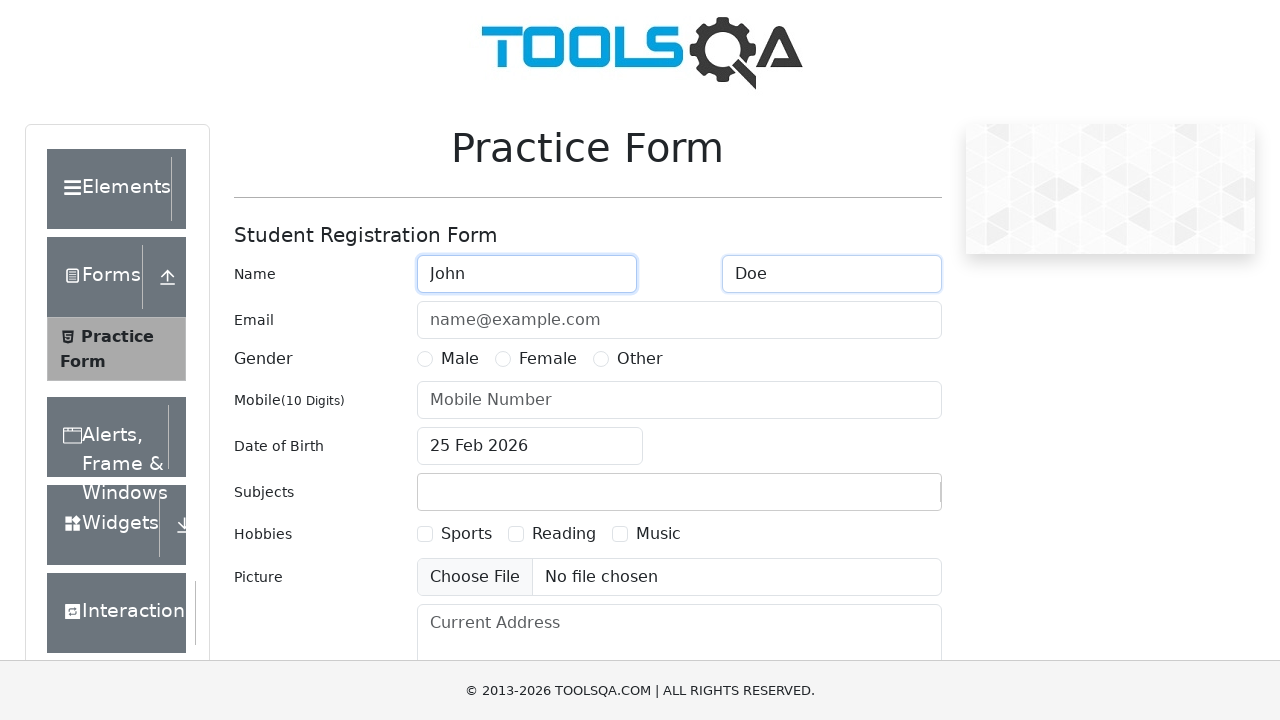

Filled email field with 'johndoe@example.com' on #userEmail
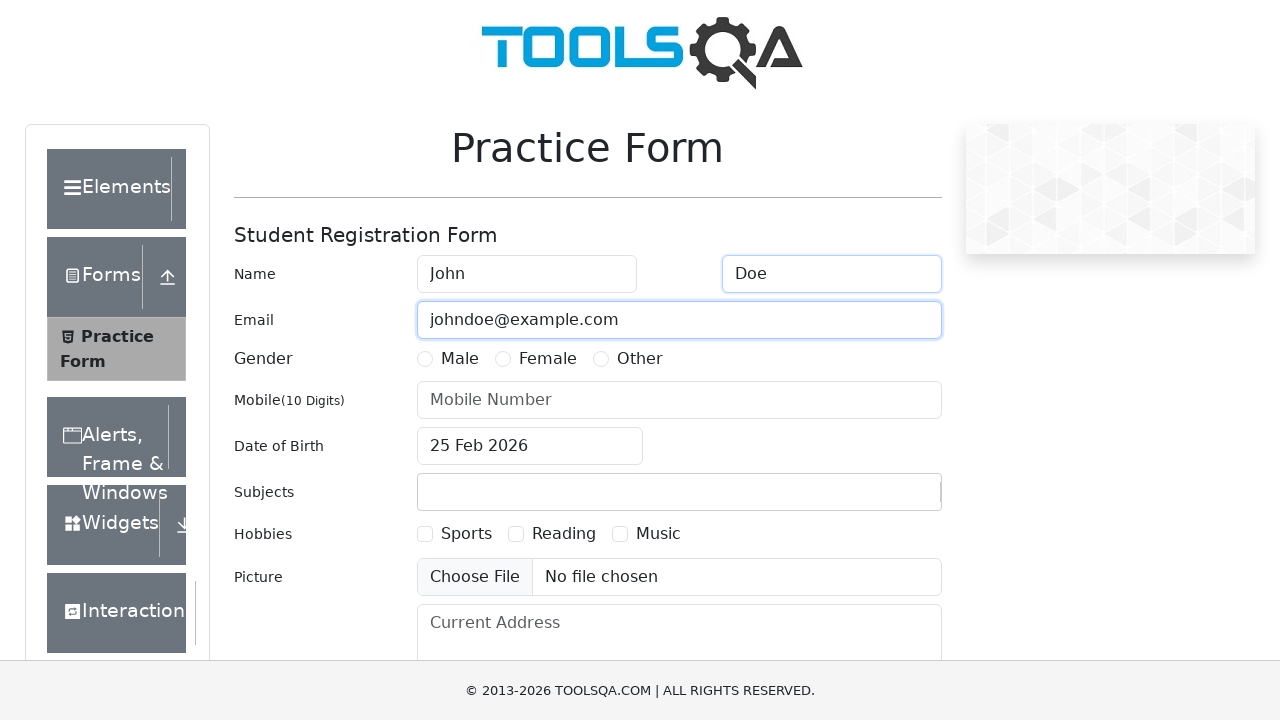

Selected gender radio button at (460, 359) on label[for='gender-radio-1']
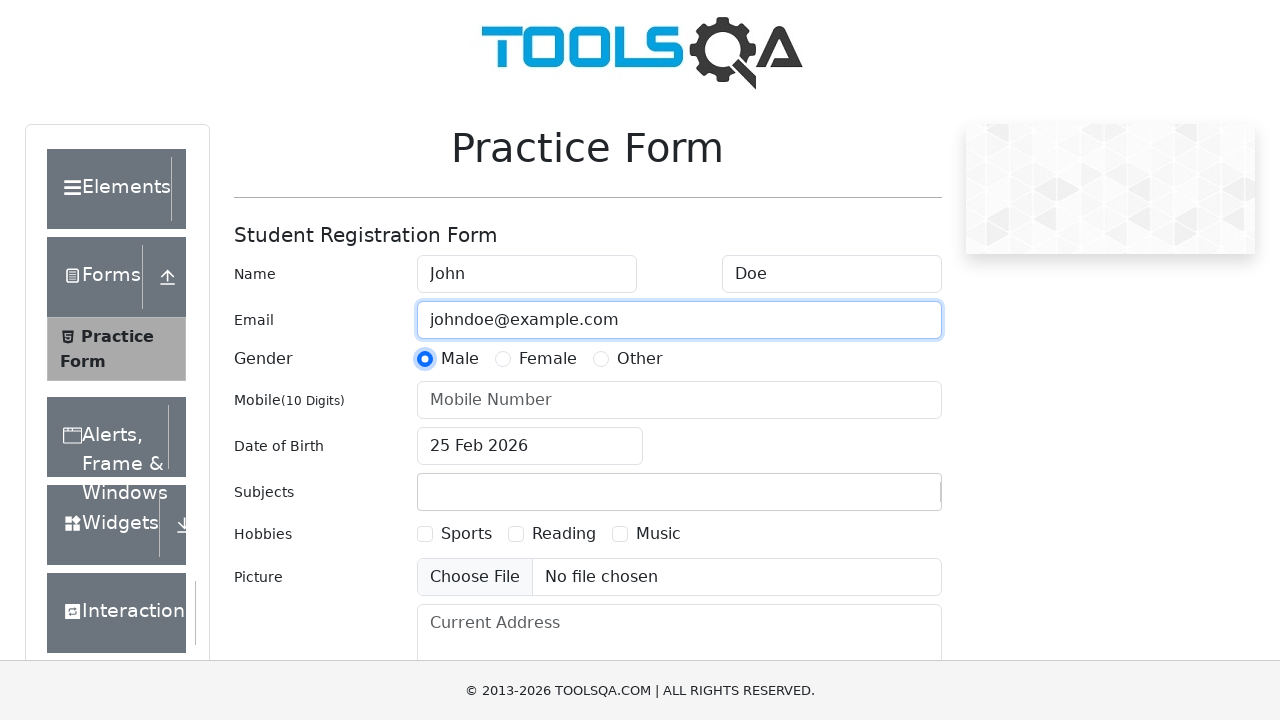

Filled phone number field with '1234567890' on #userNumber
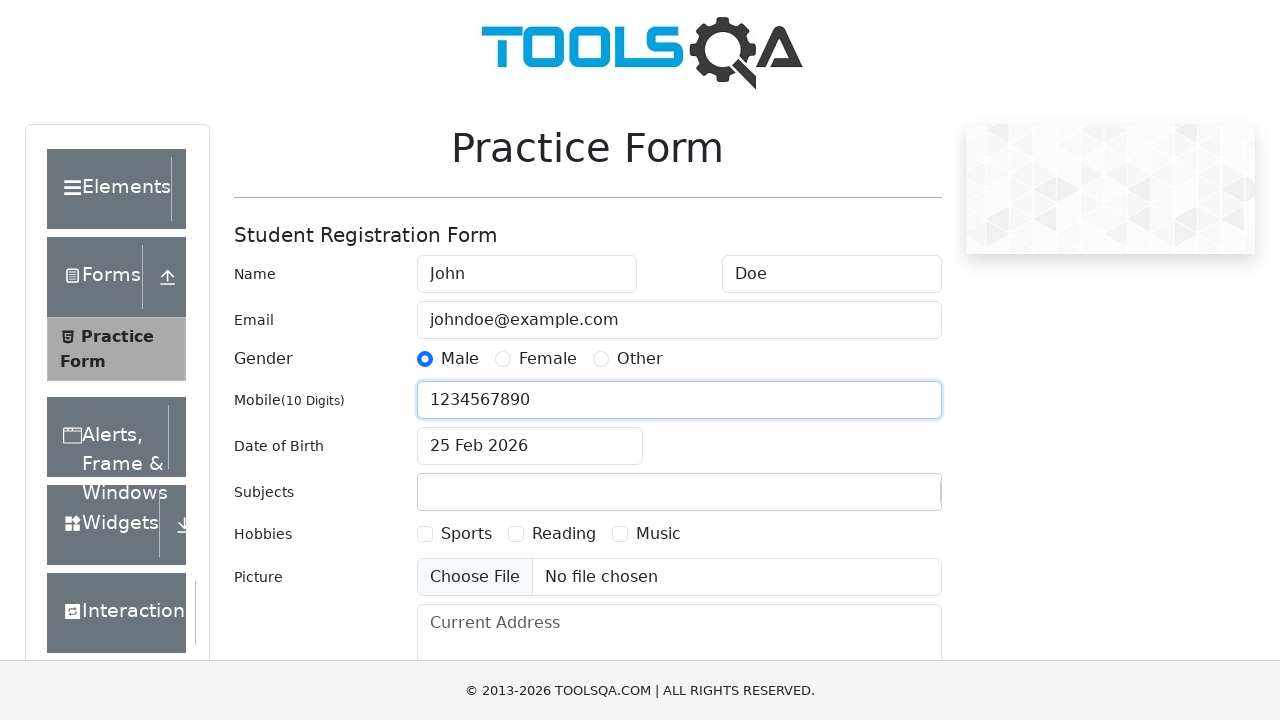

Clicked submit button to submit the form at (885, 499) on #submit
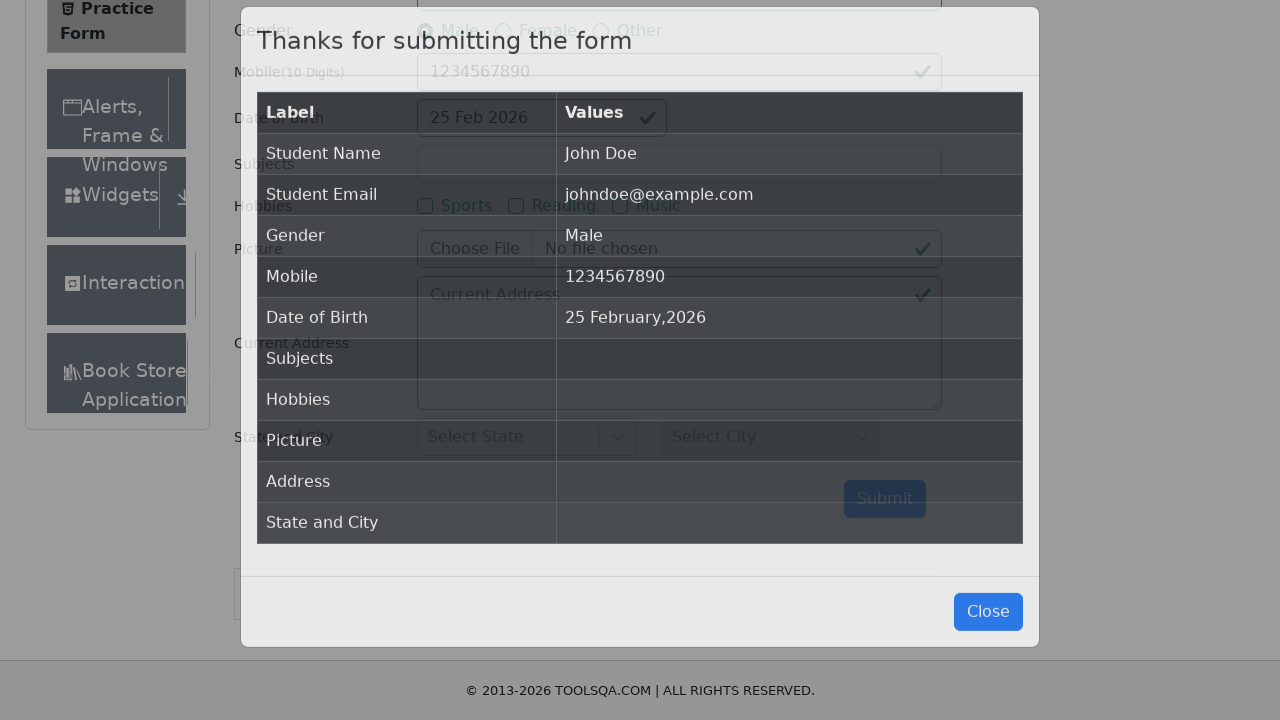

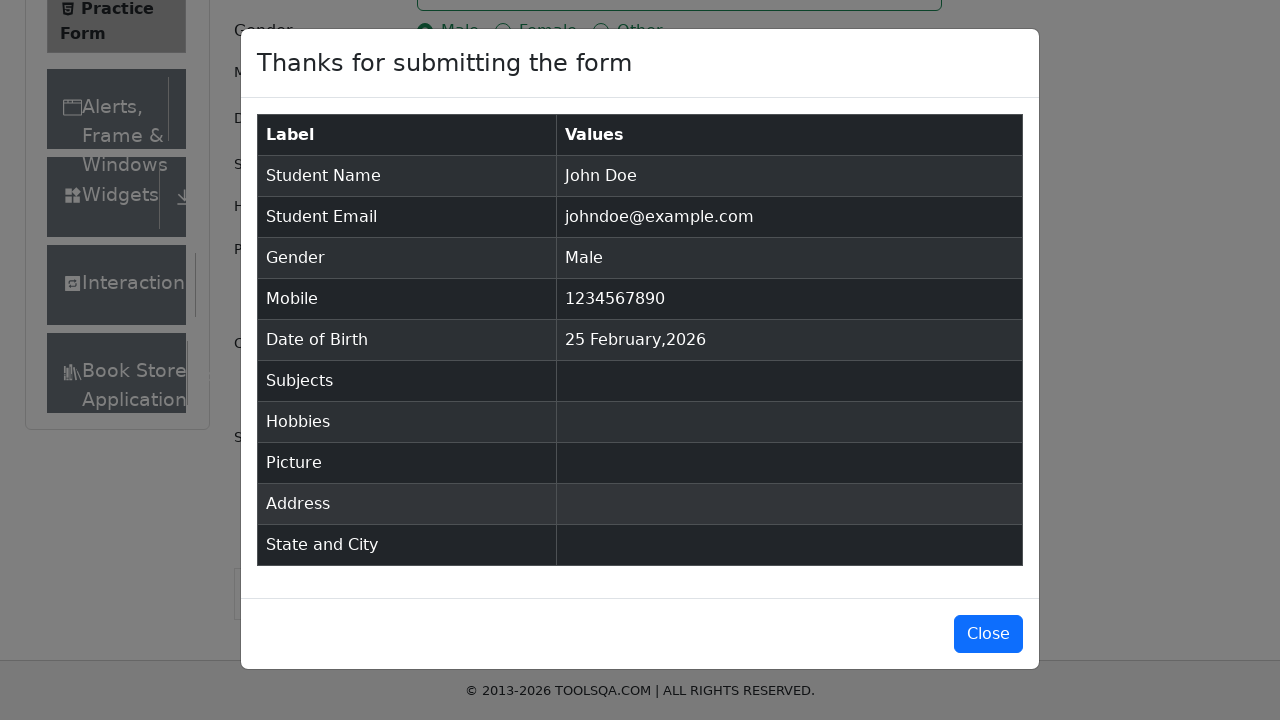